Tests that the "complete all" checkbox updates its state when individual items are completed or cleared.

Starting URL: https://demo.playwright.dev/todomvc

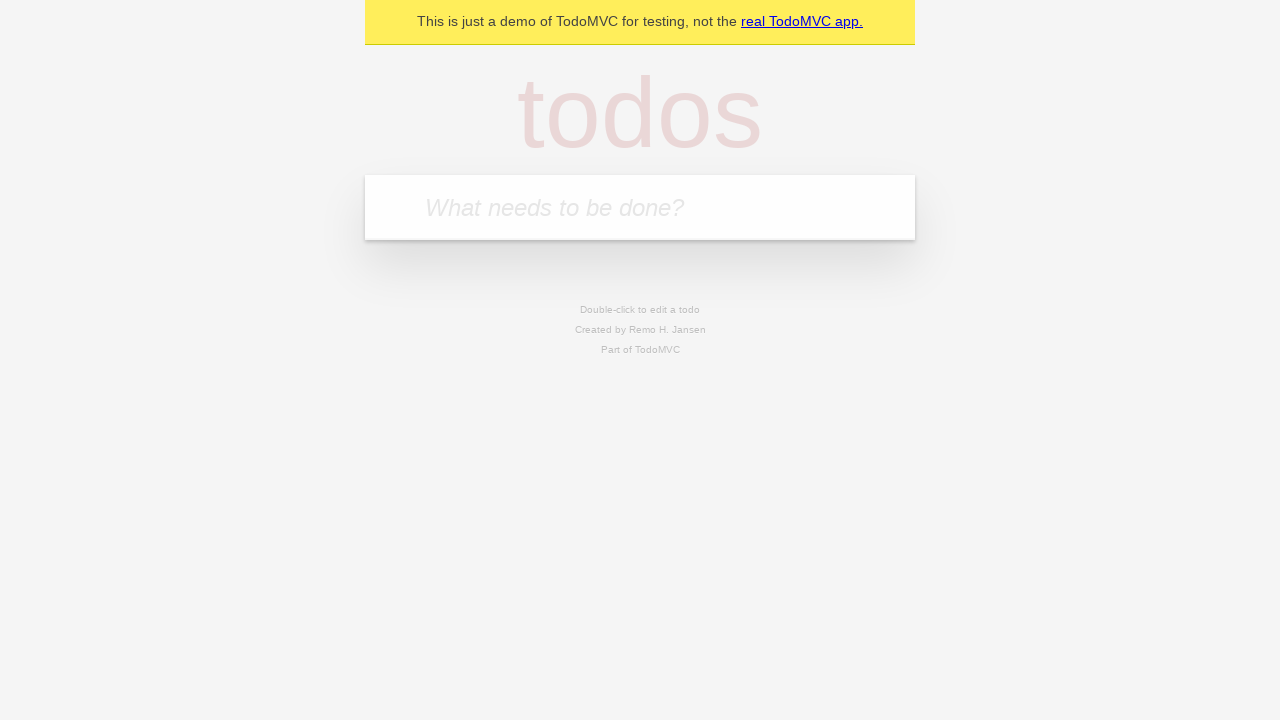

Filled todo input with 'buy some cheese' on internal:attr=[placeholder="What needs to be done?"i]
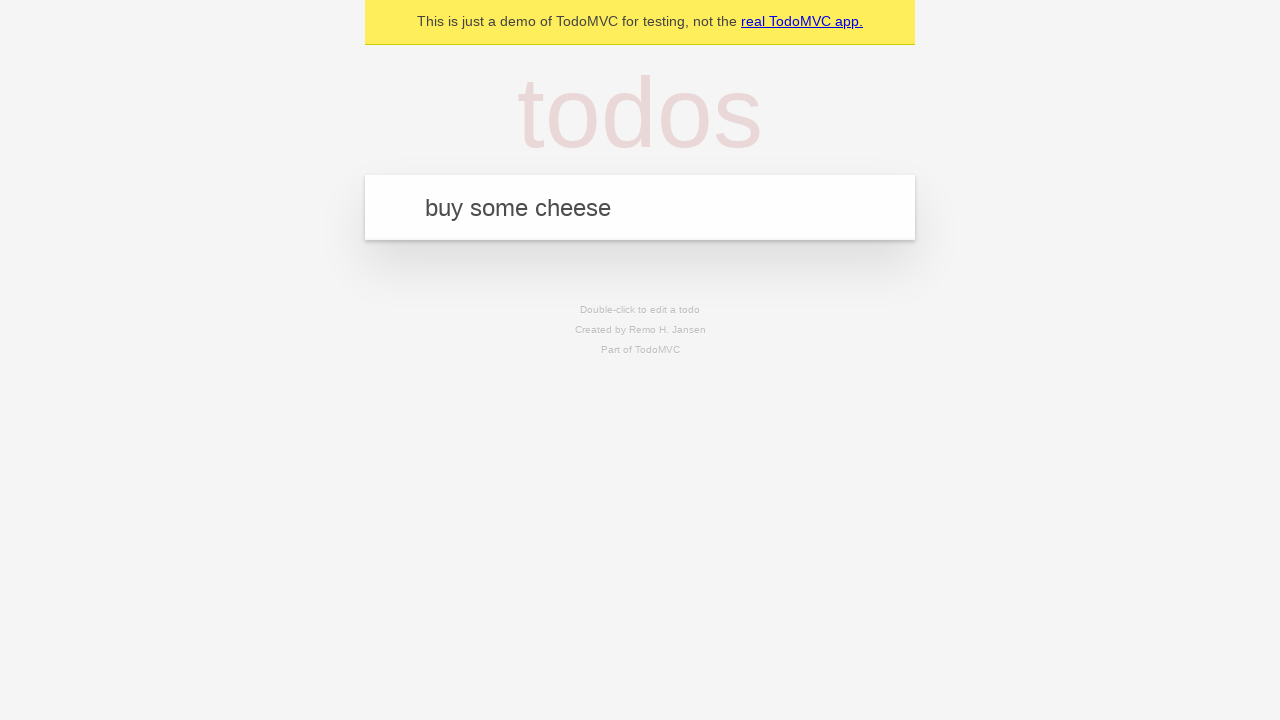

Pressed Enter to add first todo on internal:attr=[placeholder="What needs to be done?"i]
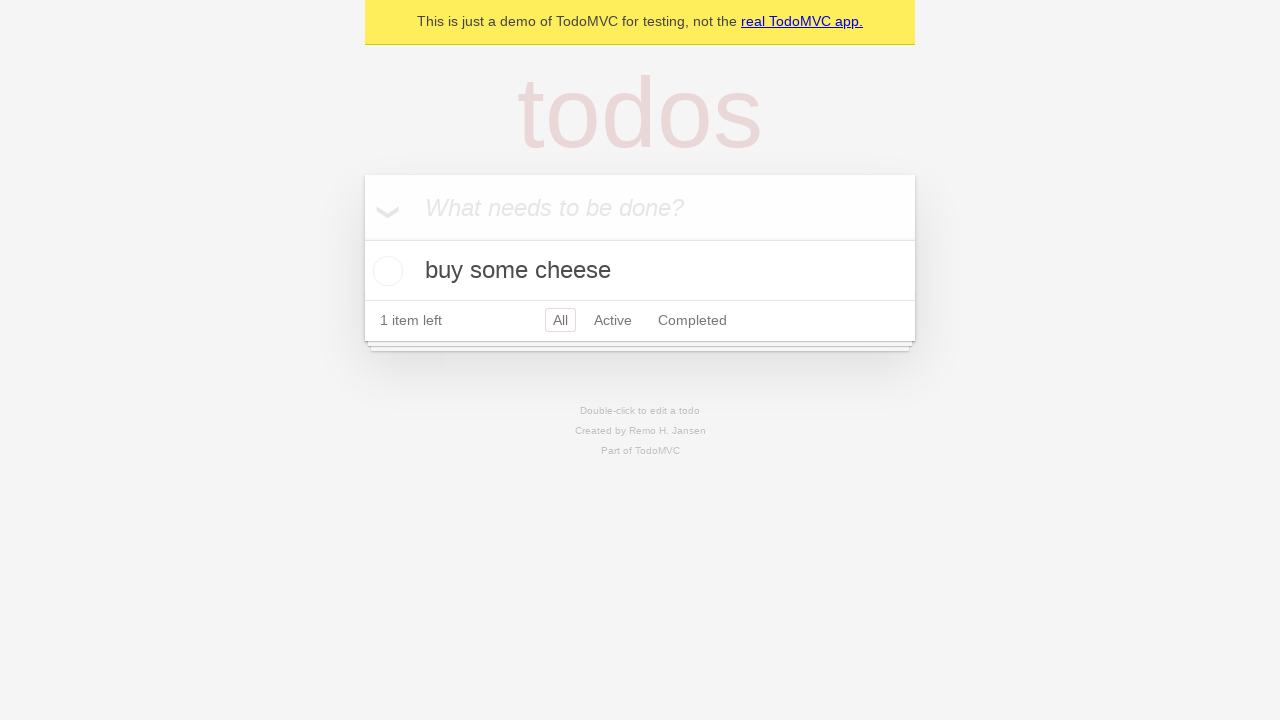

Filled todo input with 'feed the cat' on internal:attr=[placeholder="What needs to be done?"i]
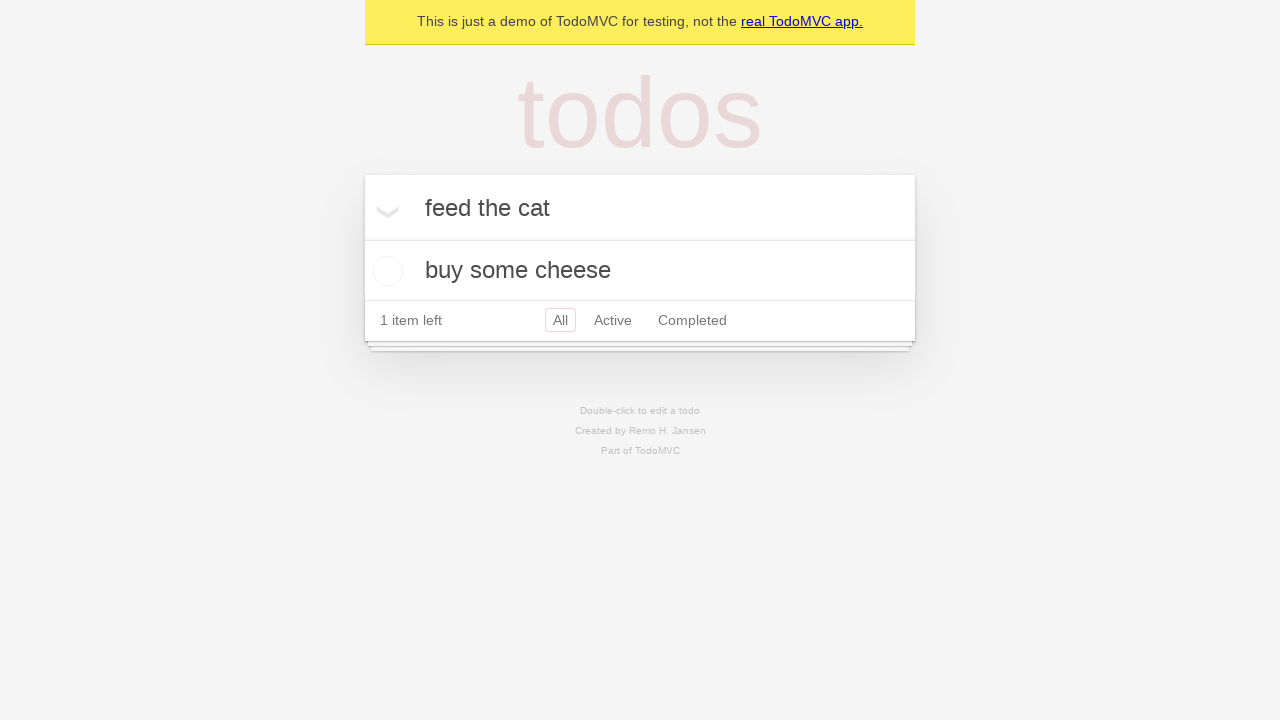

Pressed Enter to add second todo on internal:attr=[placeholder="What needs to be done?"i]
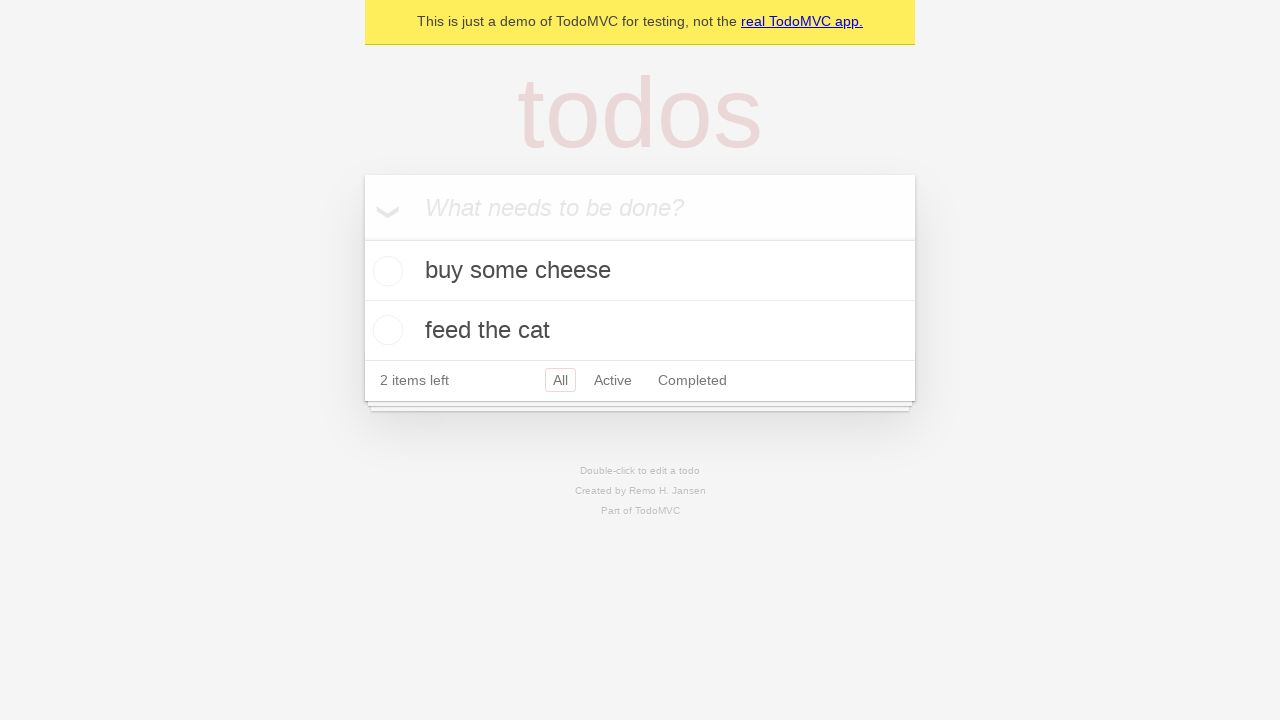

Filled todo input with 'book a doctors appointment' on internal:attr=[placeholder="What needs to be done?"i]
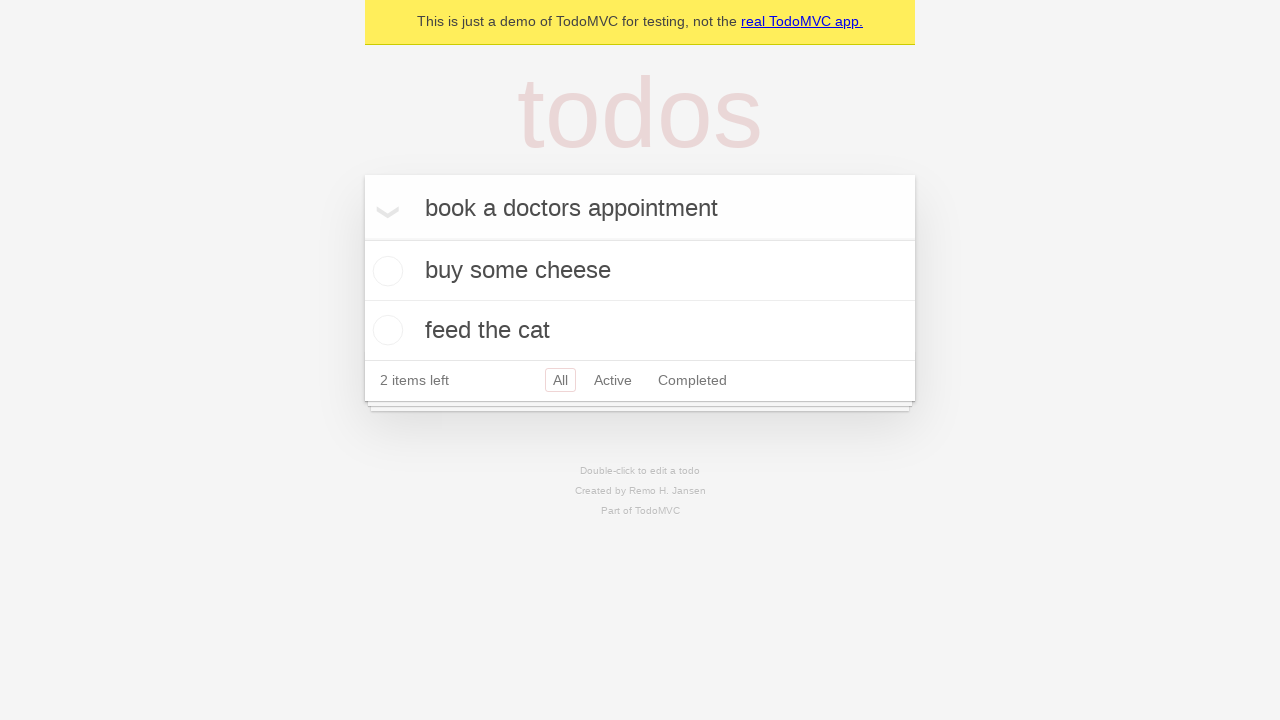

Pressed Enter to add third todo on internal:attr=[placeholder="What needs to be done?"i]
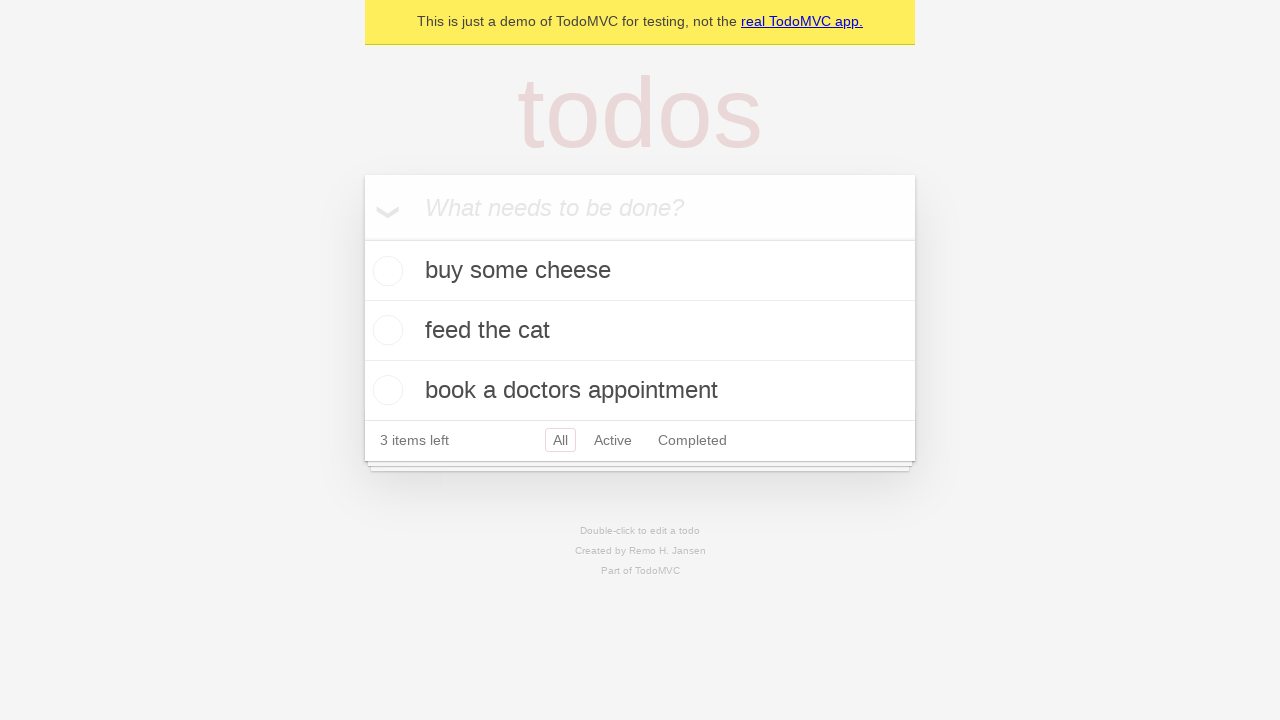

Checked 'Mark all as complete' checkbox to complete all todos at (362, 238) on internal:label="Mark all as complete"i
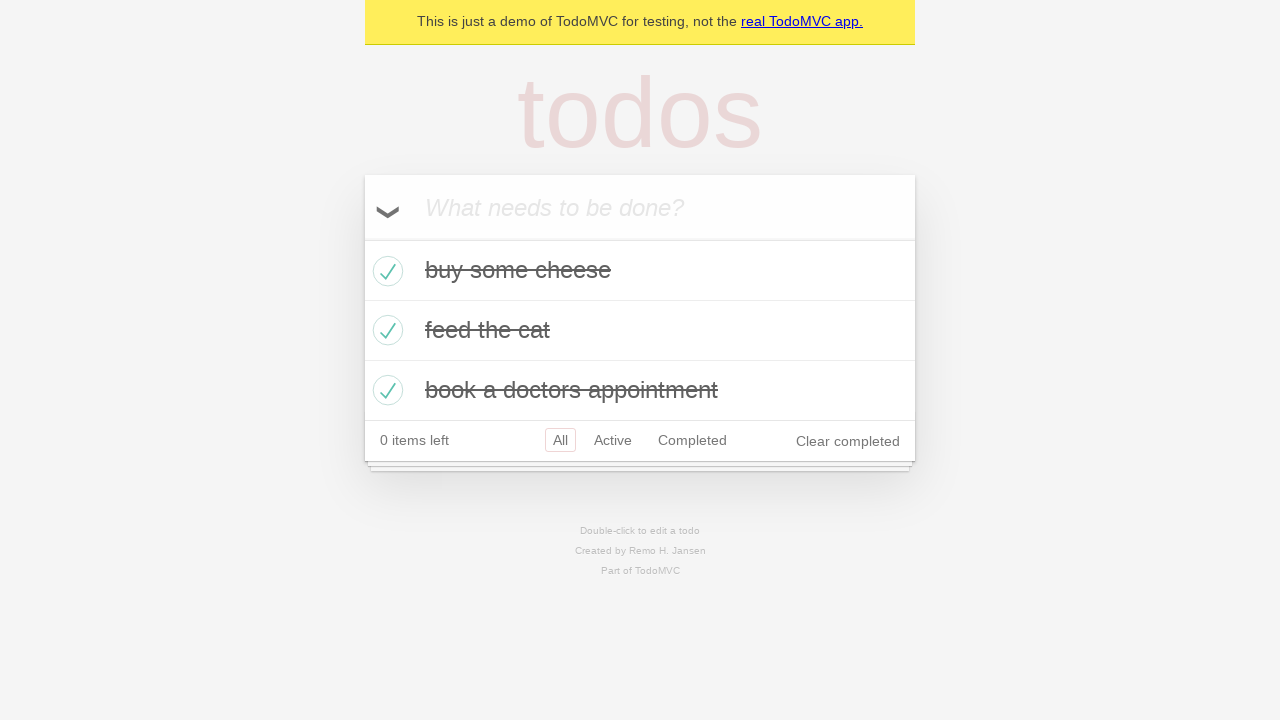

Unchecked the first todo item at (385, 271) on internal:testid=[data-testid="todo-item"s] >> nth=0 >> internal:role=checkbox
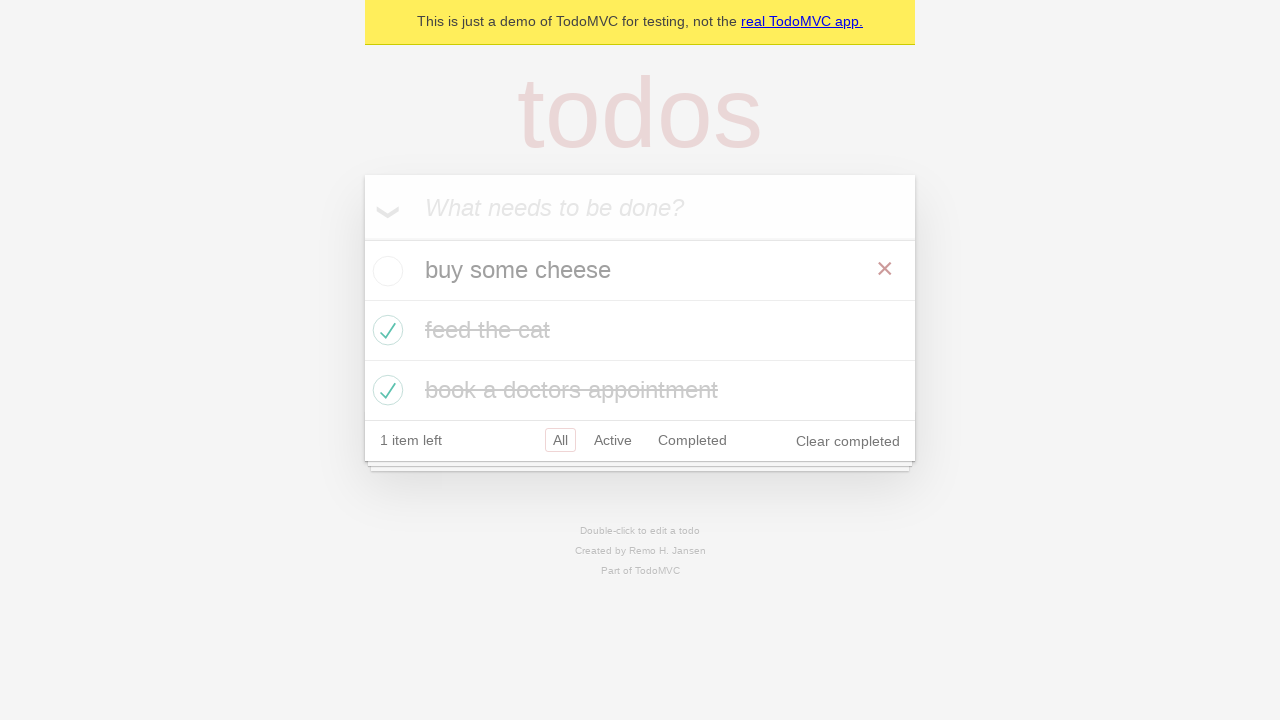

Re-checked the first todo item at (385, 271) on internal:testid=[data-testid="todo-item"s] >> nth=0 >> internal:role=checkbox
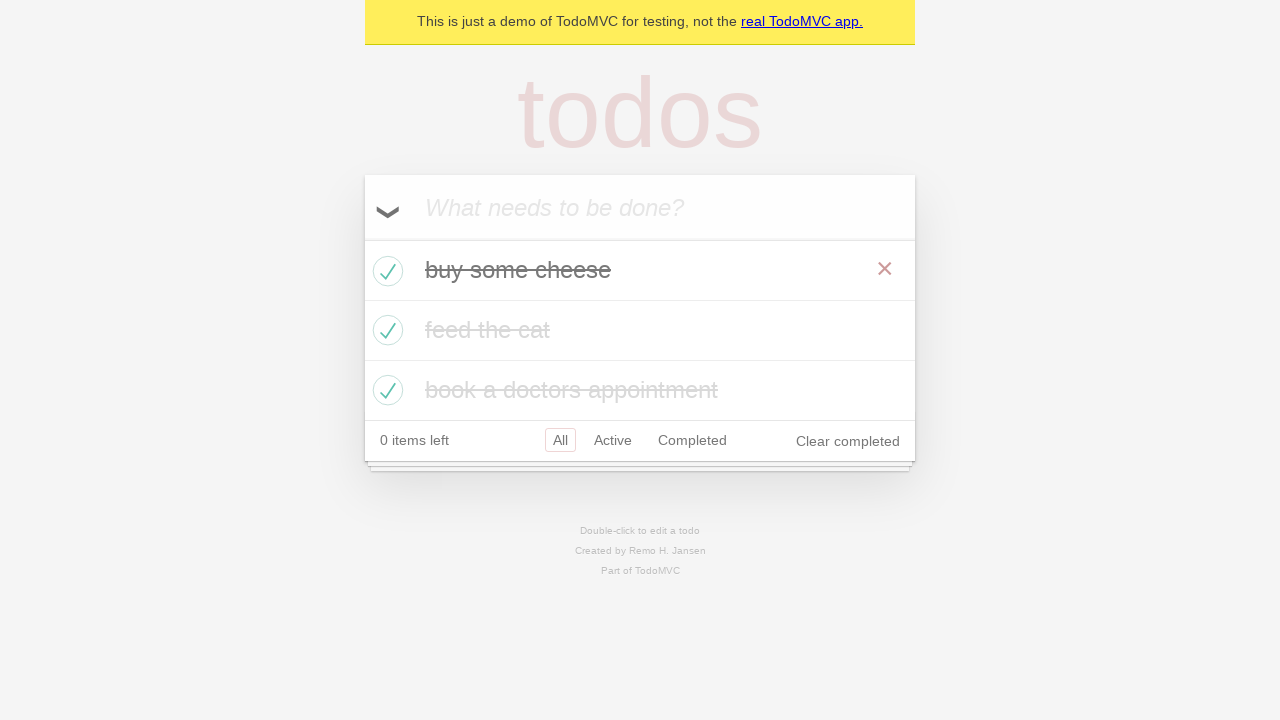

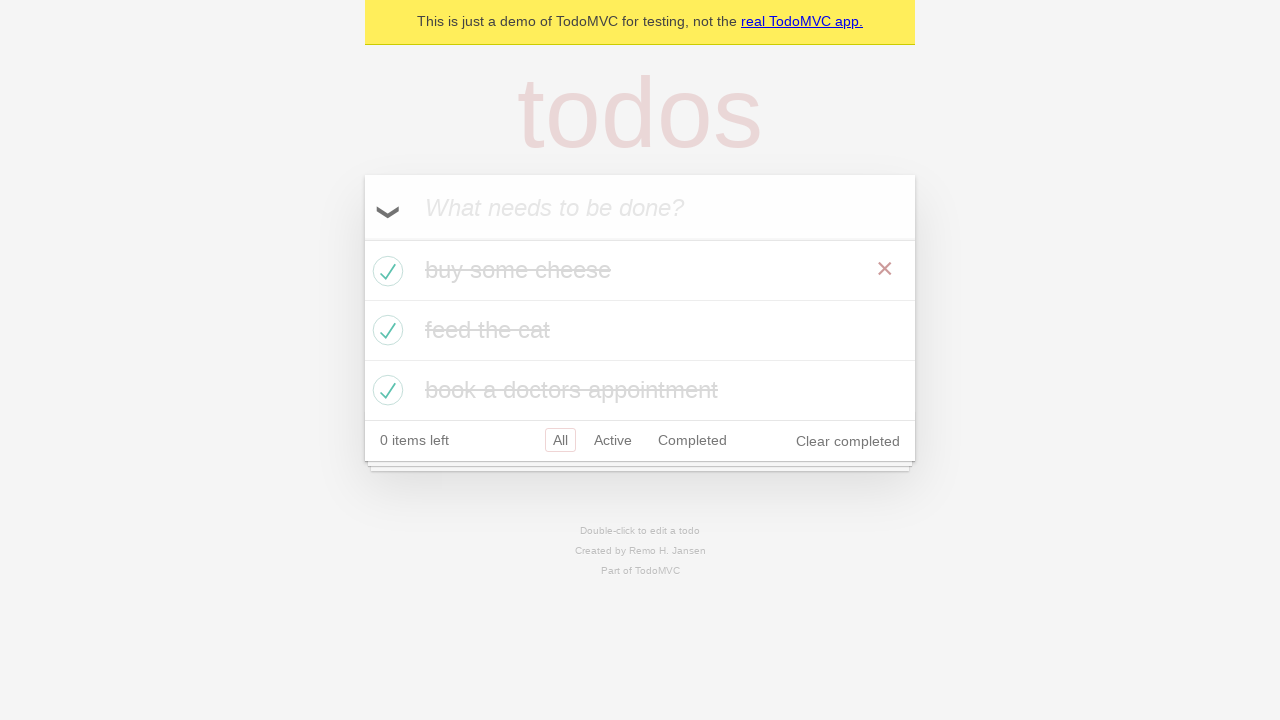